Tests that edits are saved when the input loses focus (blur event)

Starting URL: https://demo.playwright.dev/todomvc

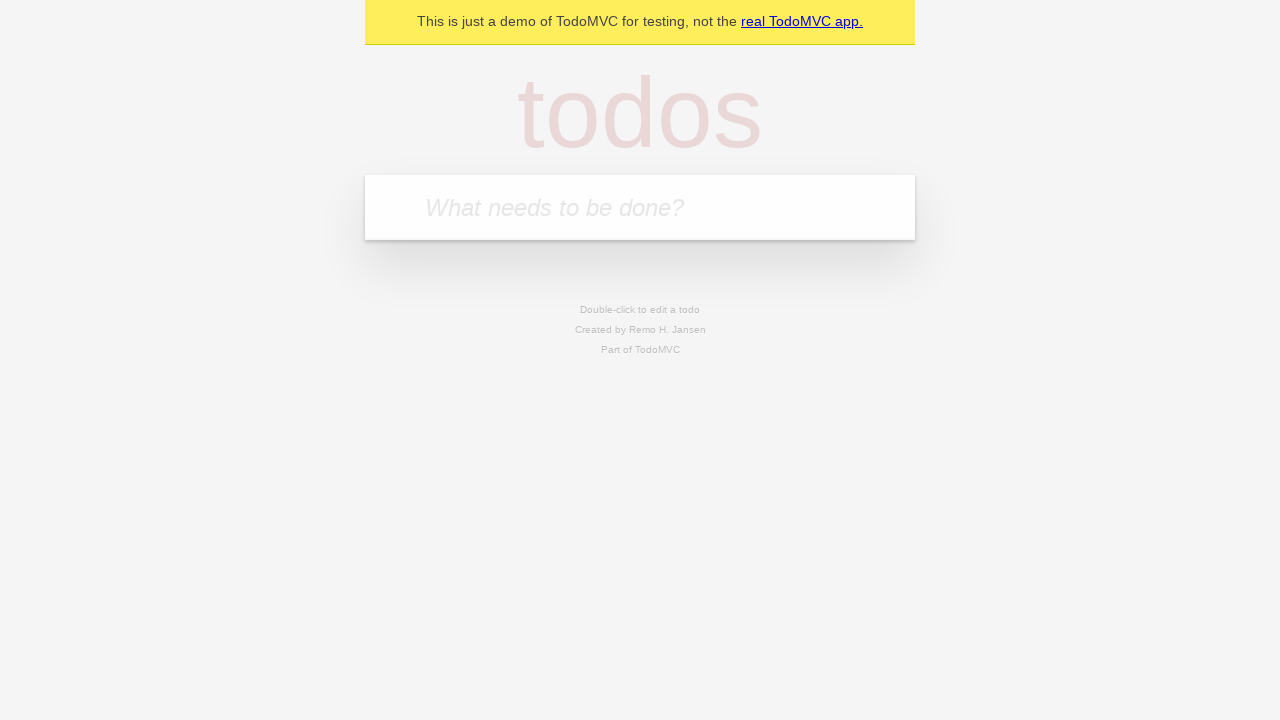

Filled first todo input with 'buy some cheese' on .new-todo
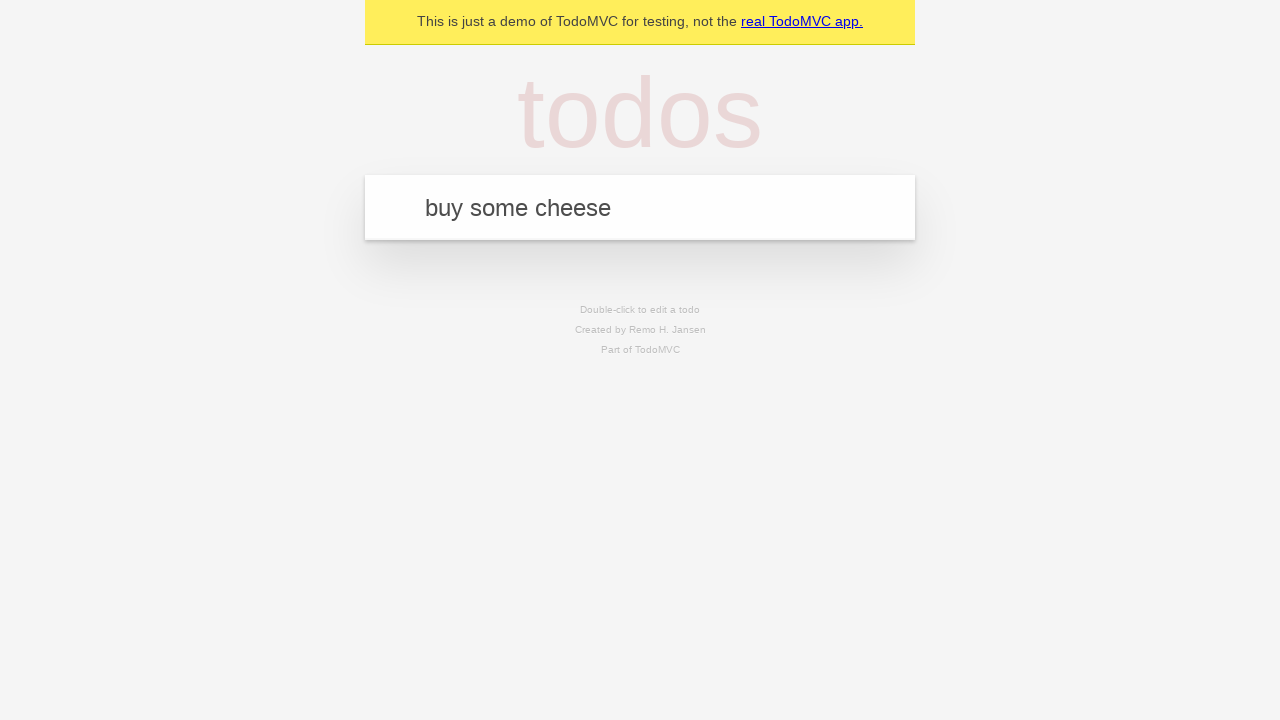

Pressed Enter to create first todo on .new-todo
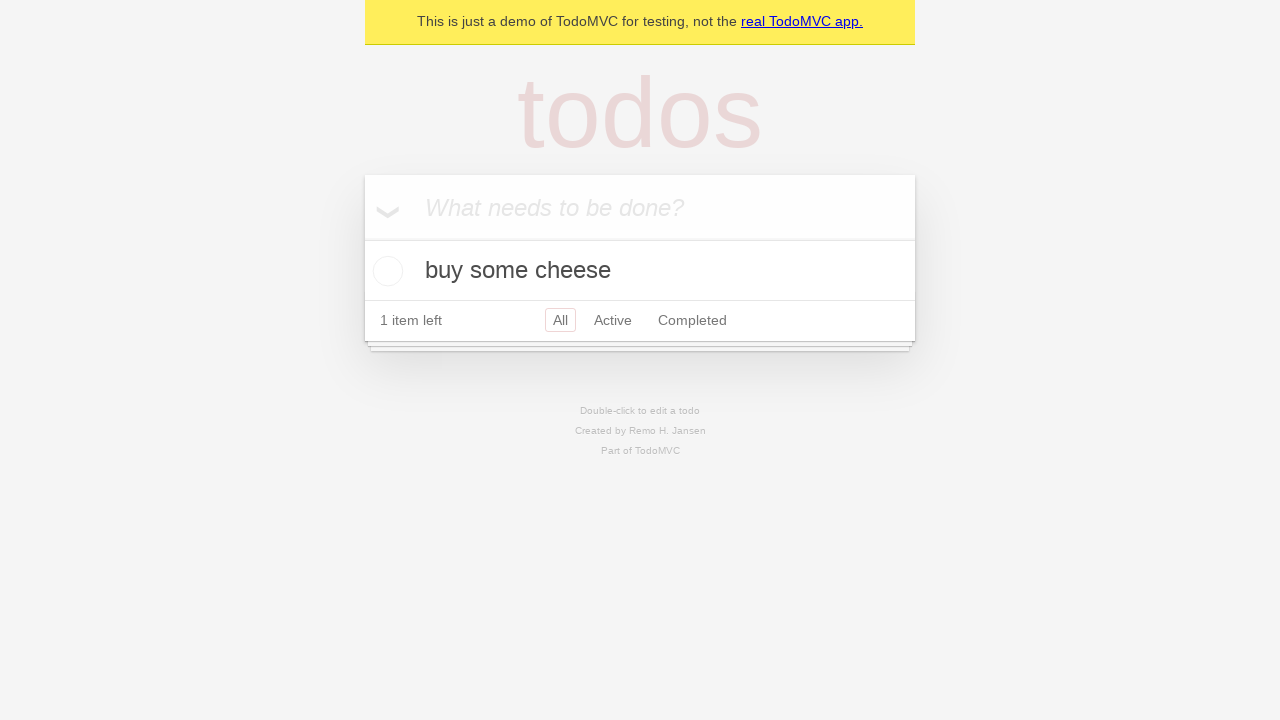

Filled second todo input with 'feed the cat' on .new-todo
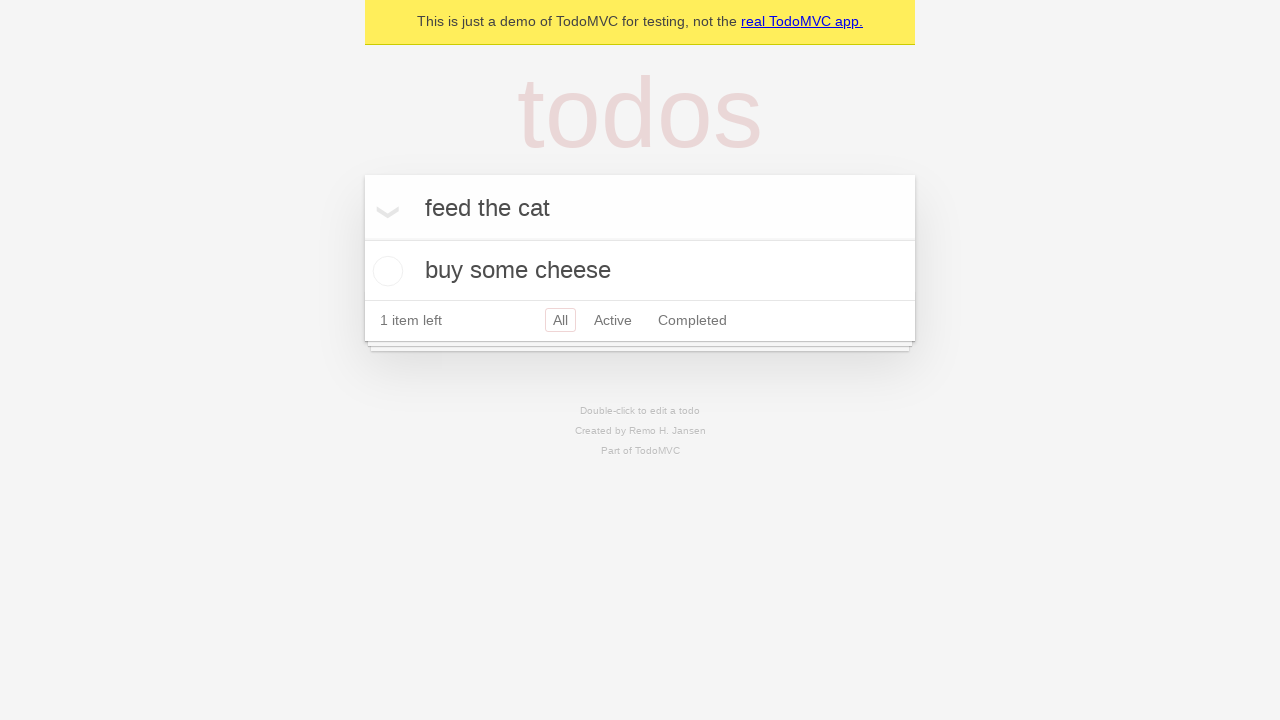

Pressed Enter to create second todo on .new-todo
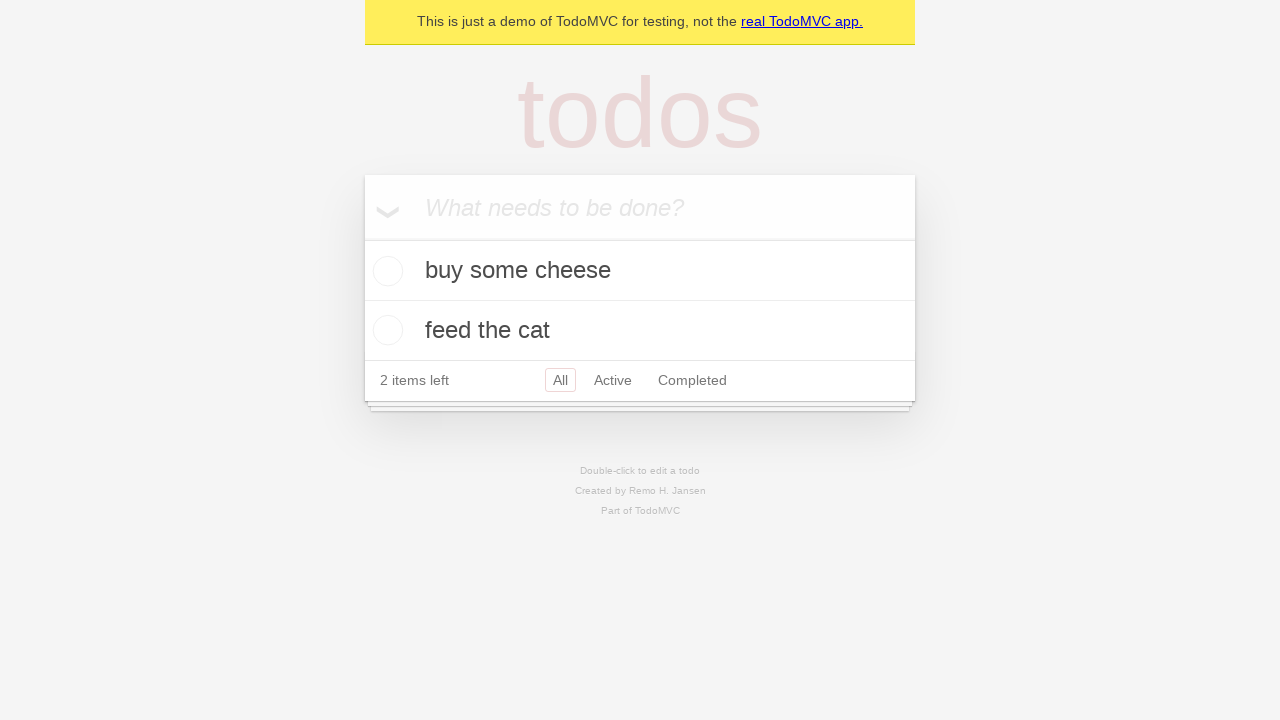

Filled third todo input with 'book a doctors appointment' on .new-todo
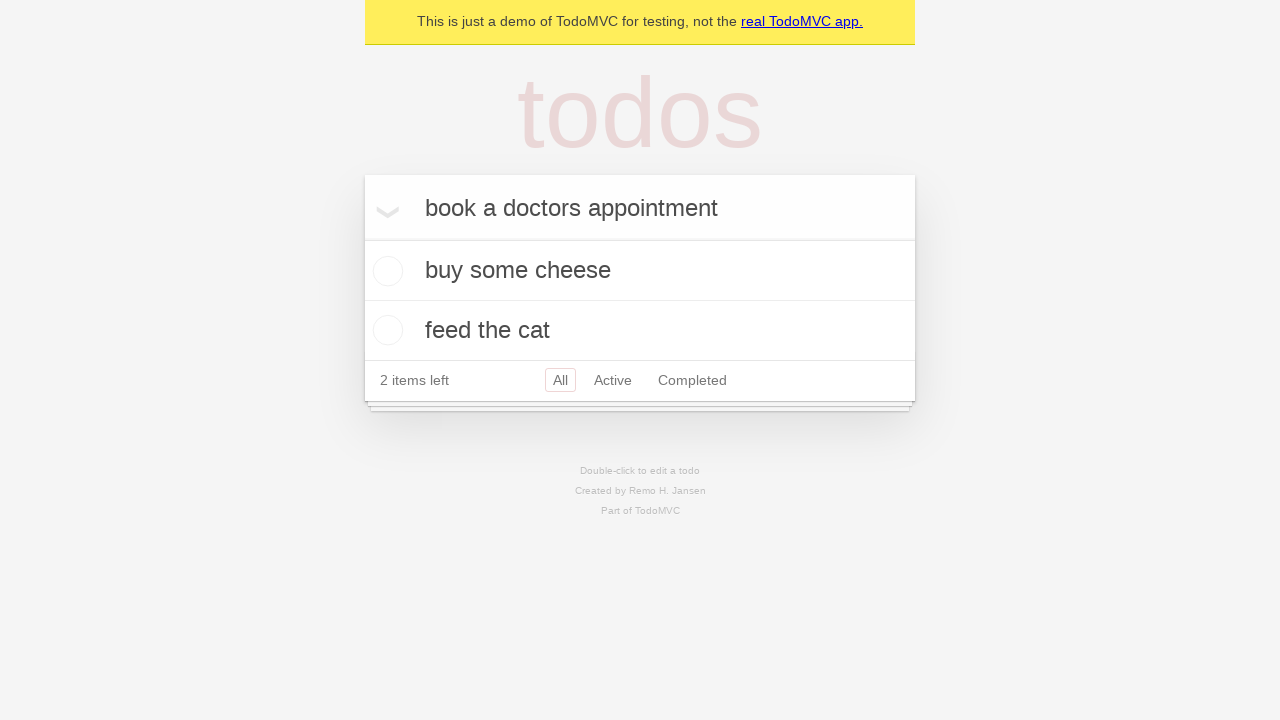

Pressed Enter to create third todo on .new-todo
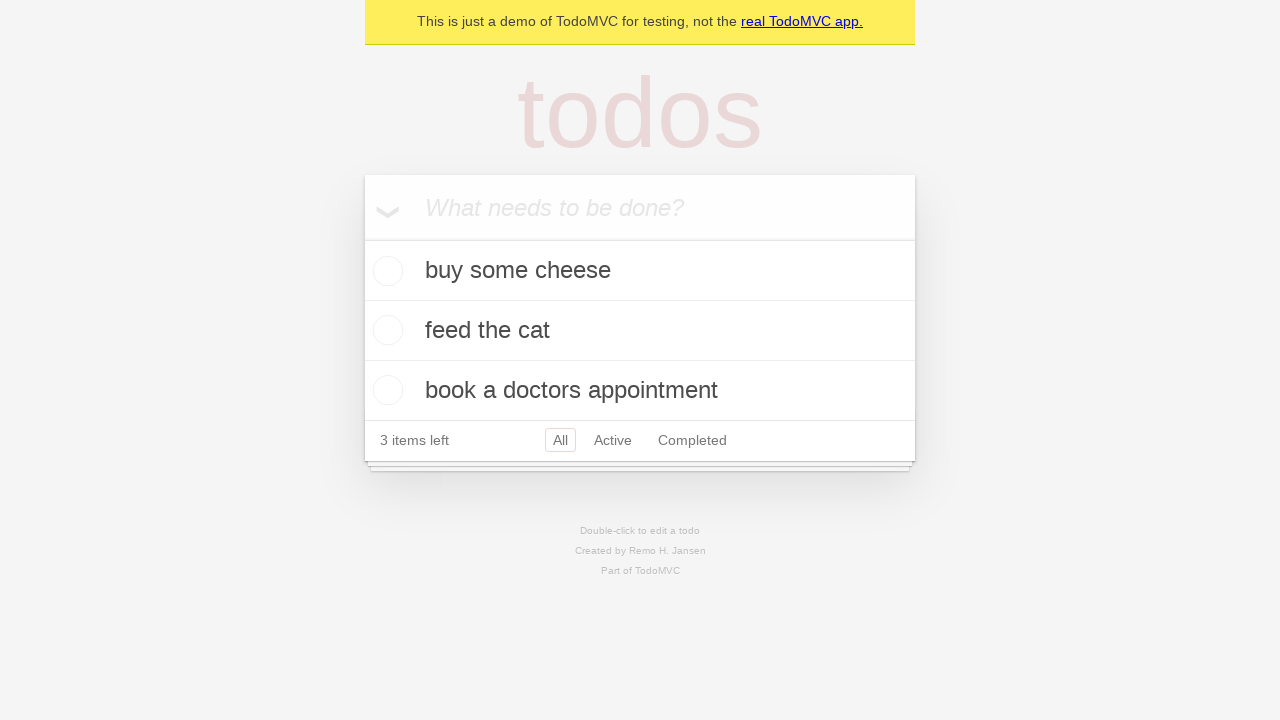

Waited for third todo item to load
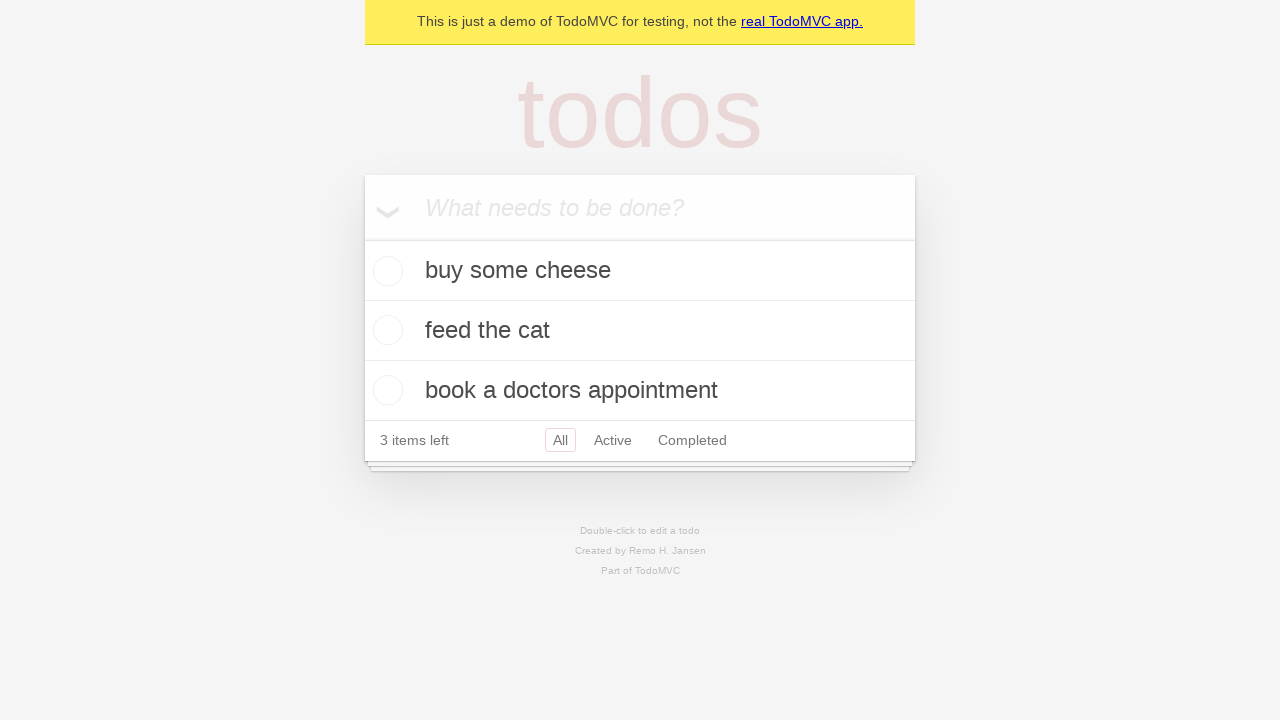

Double-clicked second todo item to enter edit mode at (640, 331) on .todo-list li >> nth=1
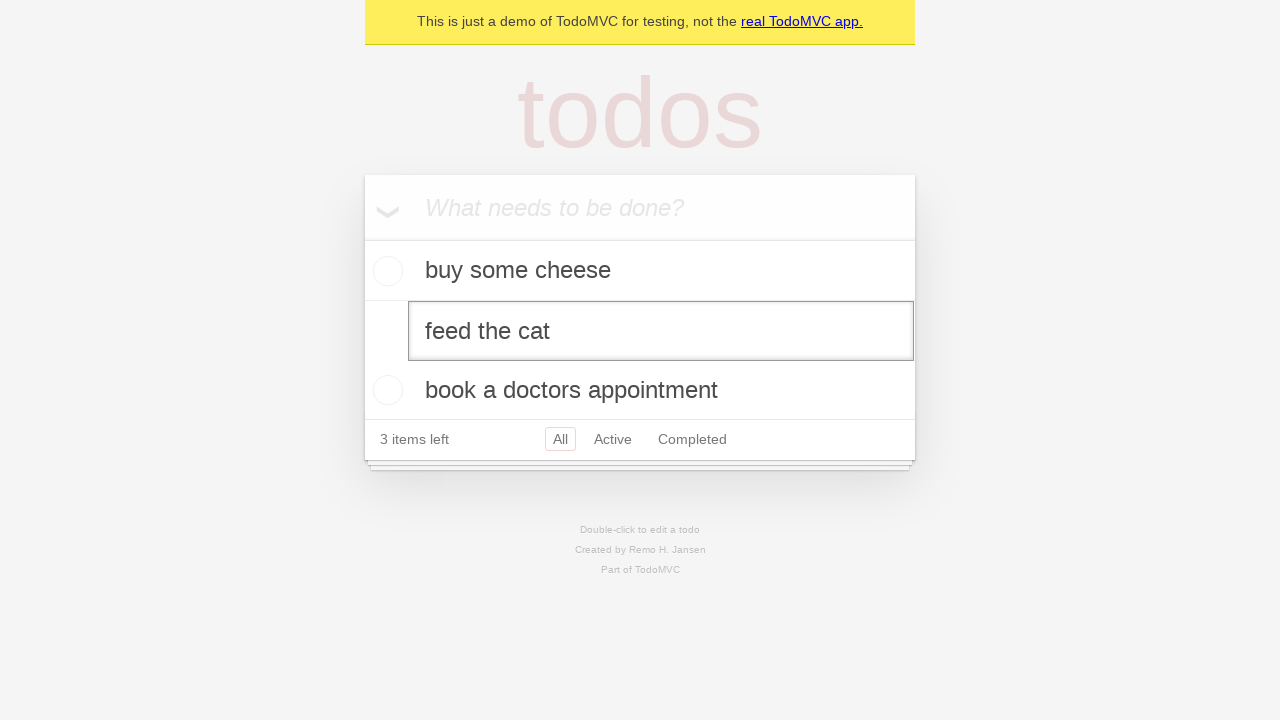

Filled edit field with 'buy some sausages' on .todo-list li >> nth=1 >> .edit
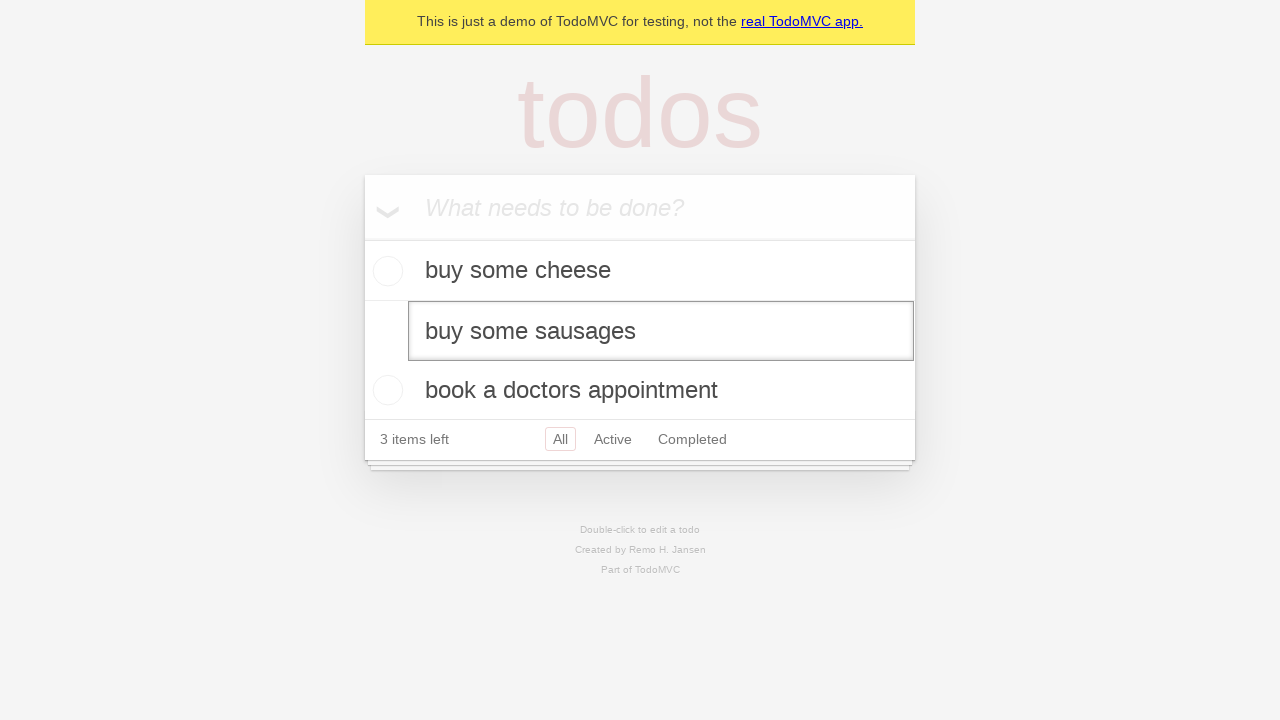

Dispatched blur event on edit field to save changes
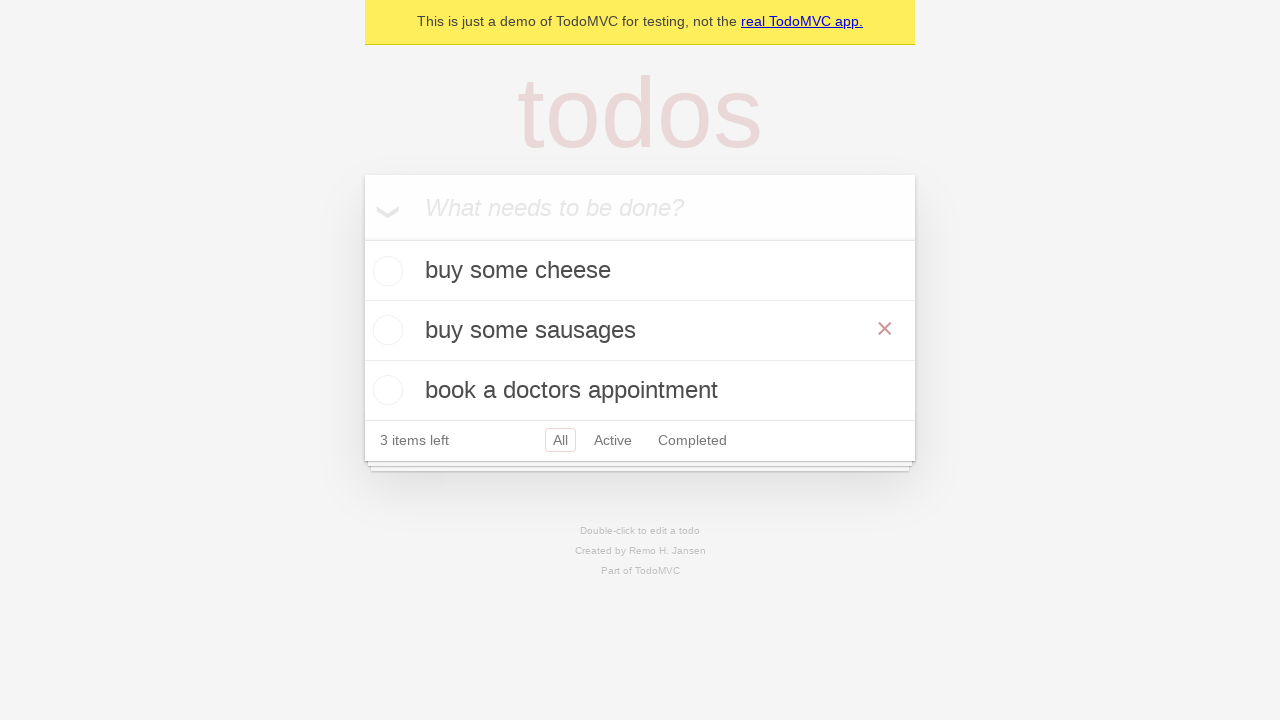

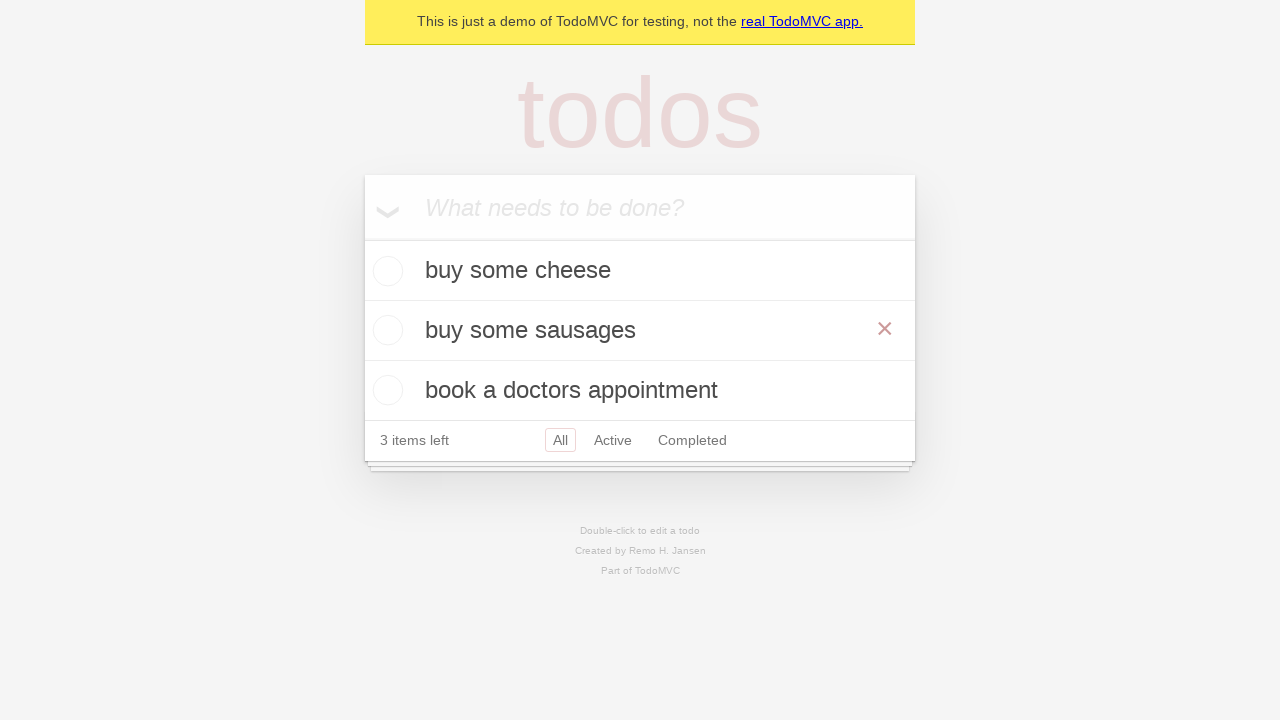